Navigates to a demo table page and extracts employee data from a table structure

Starting URL: http://automationbykrishna.com/

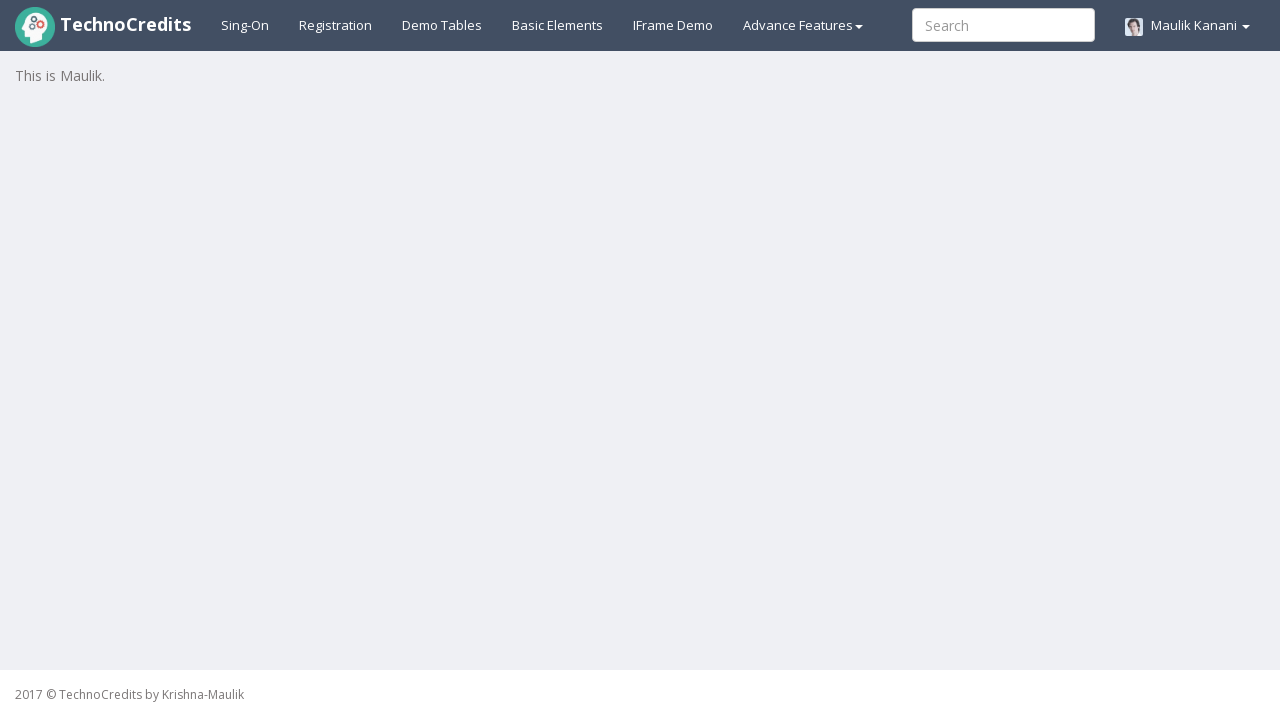

Clicked on demo table link to navigate to table page at (442, 25) on a#demotable
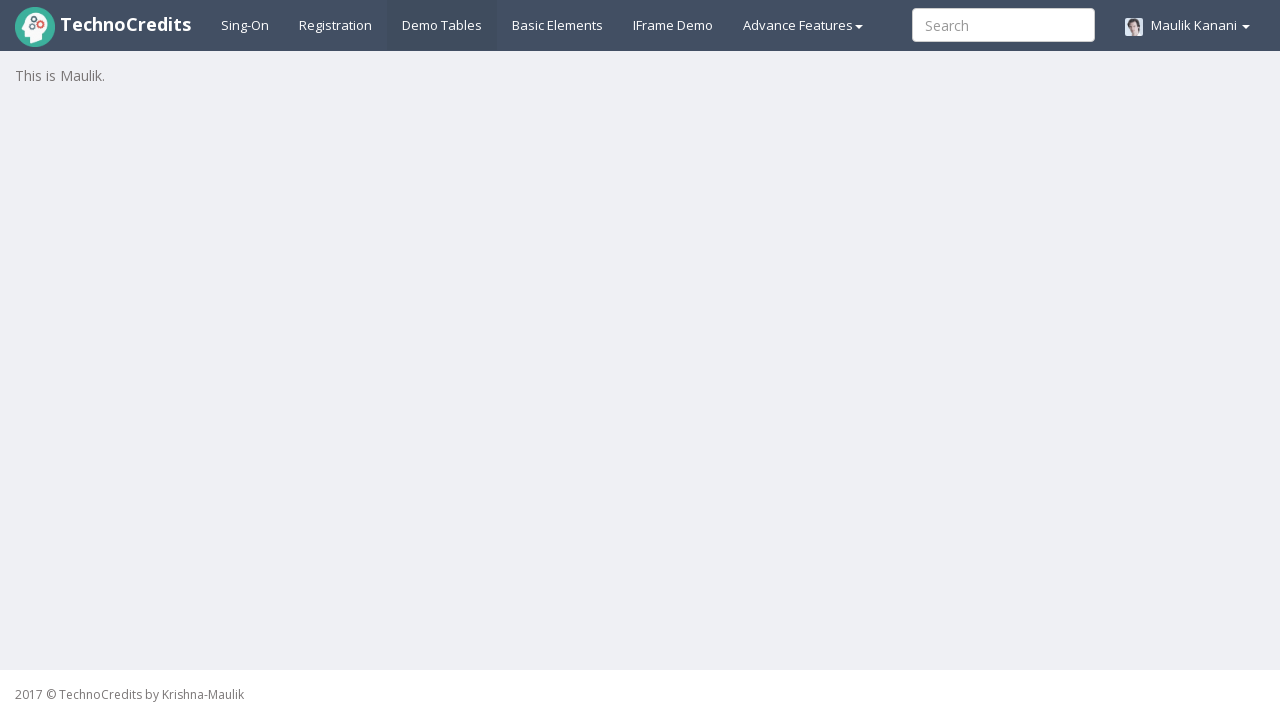

Table with class 'table table-striped' is now visible
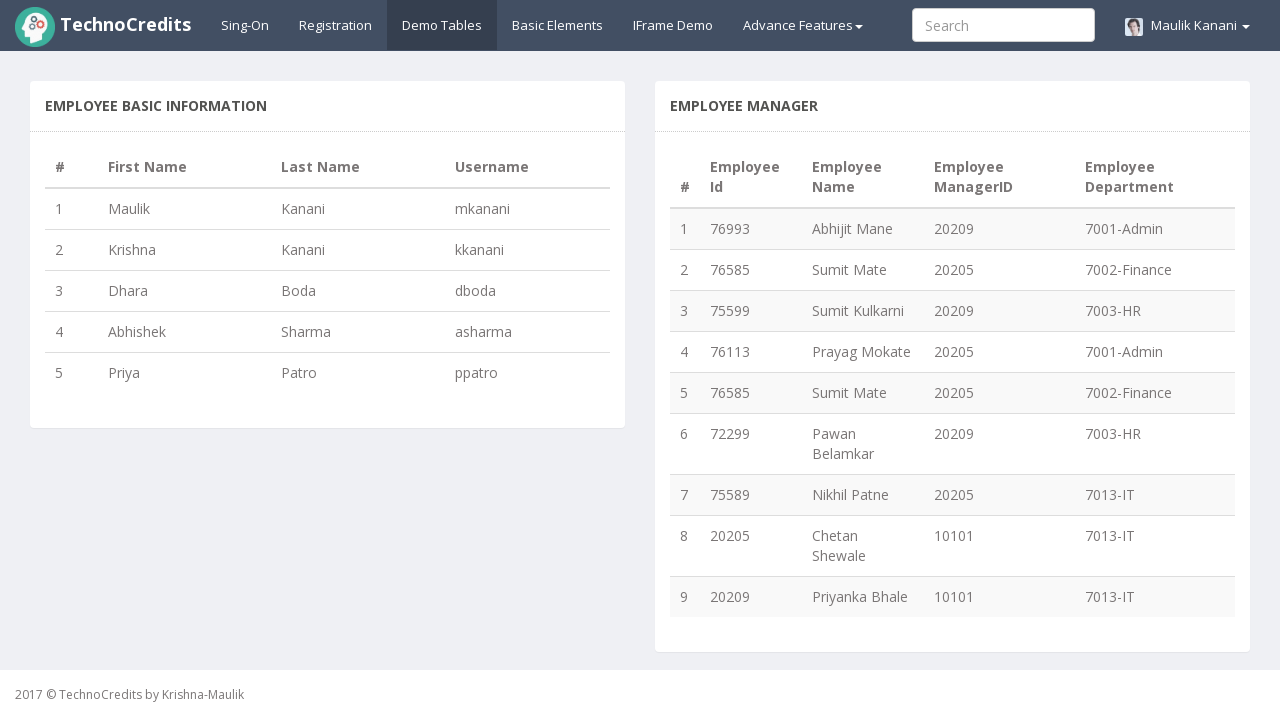

Table rows are present in the employee table
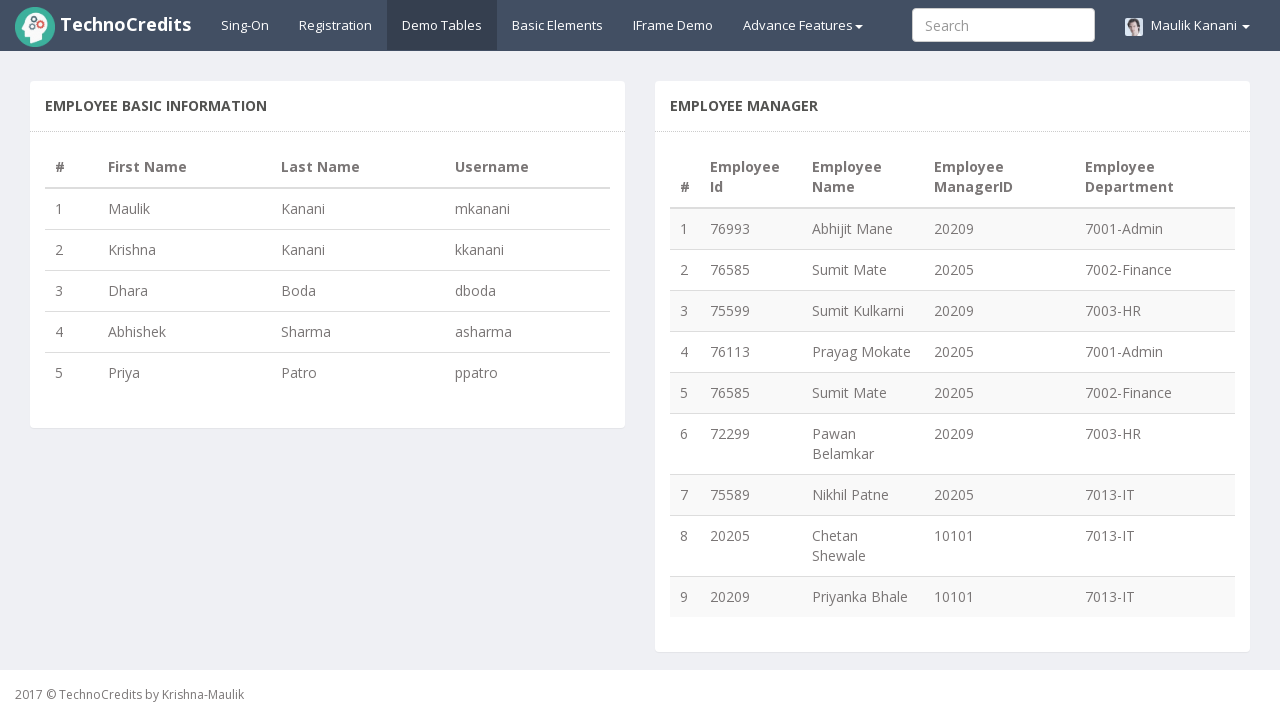

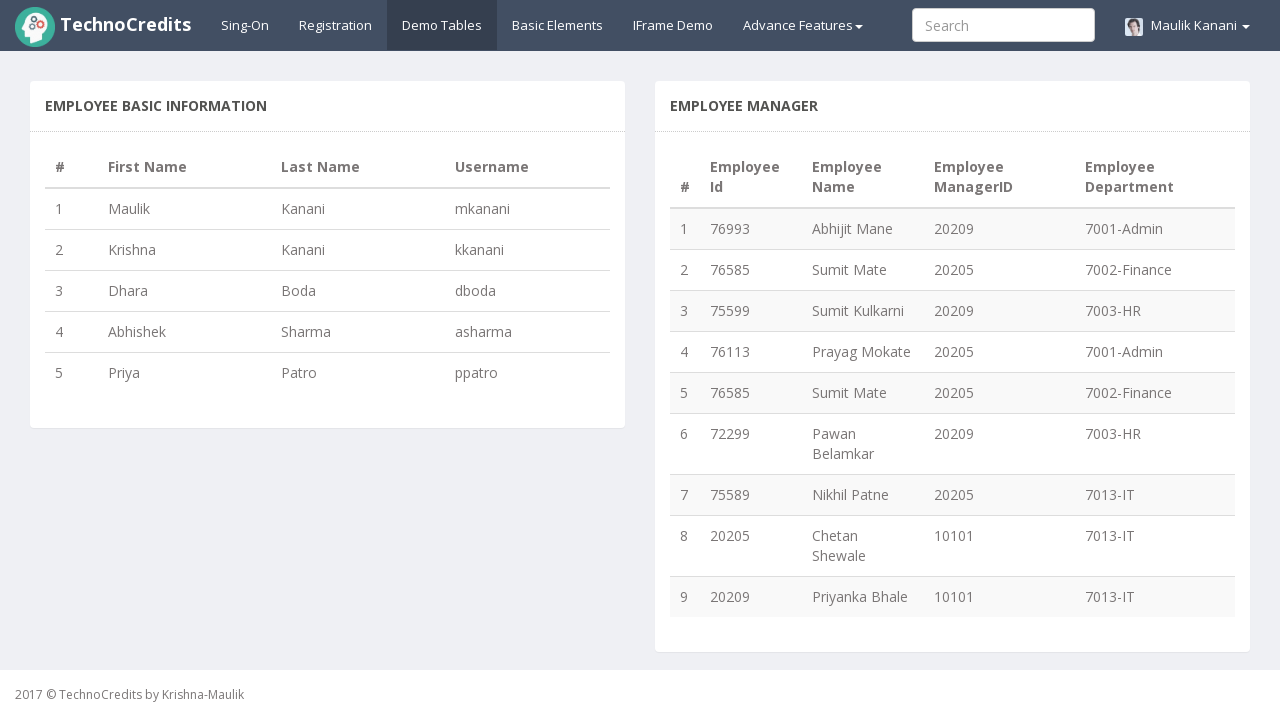